Tests the "Get started" link on Playwright's homepage by clicking it and verifying the Installation heading is visible on the resulting page.

Starting URL: https://playwright.dev/

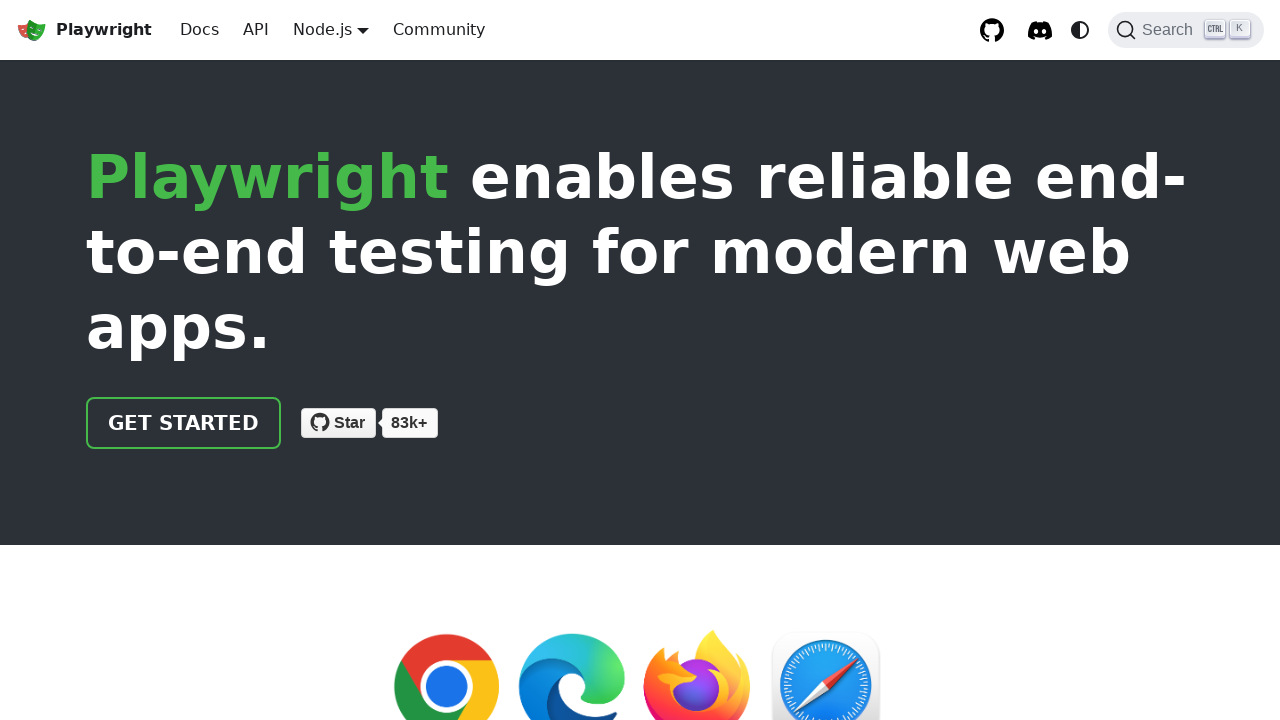

Navigated to Playwright homepage
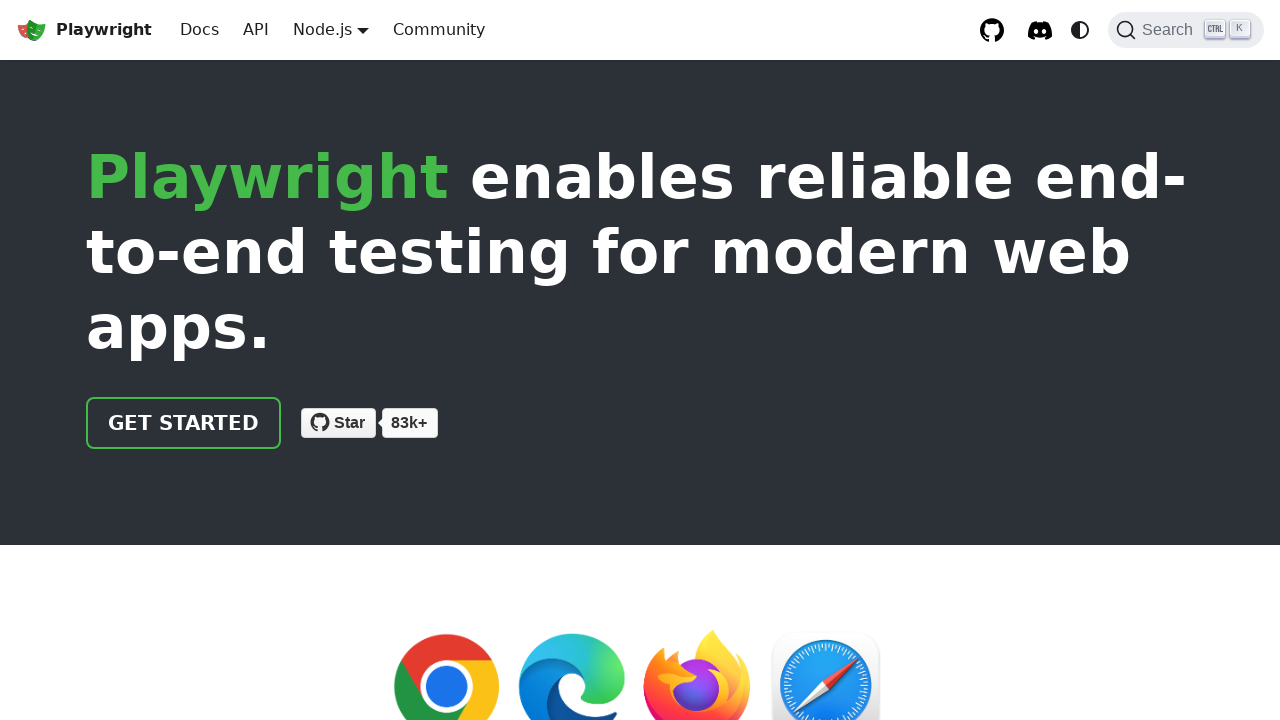

Clicked the 'Get started' link at (184, 423) on internal:role=link[name="Get started"i]
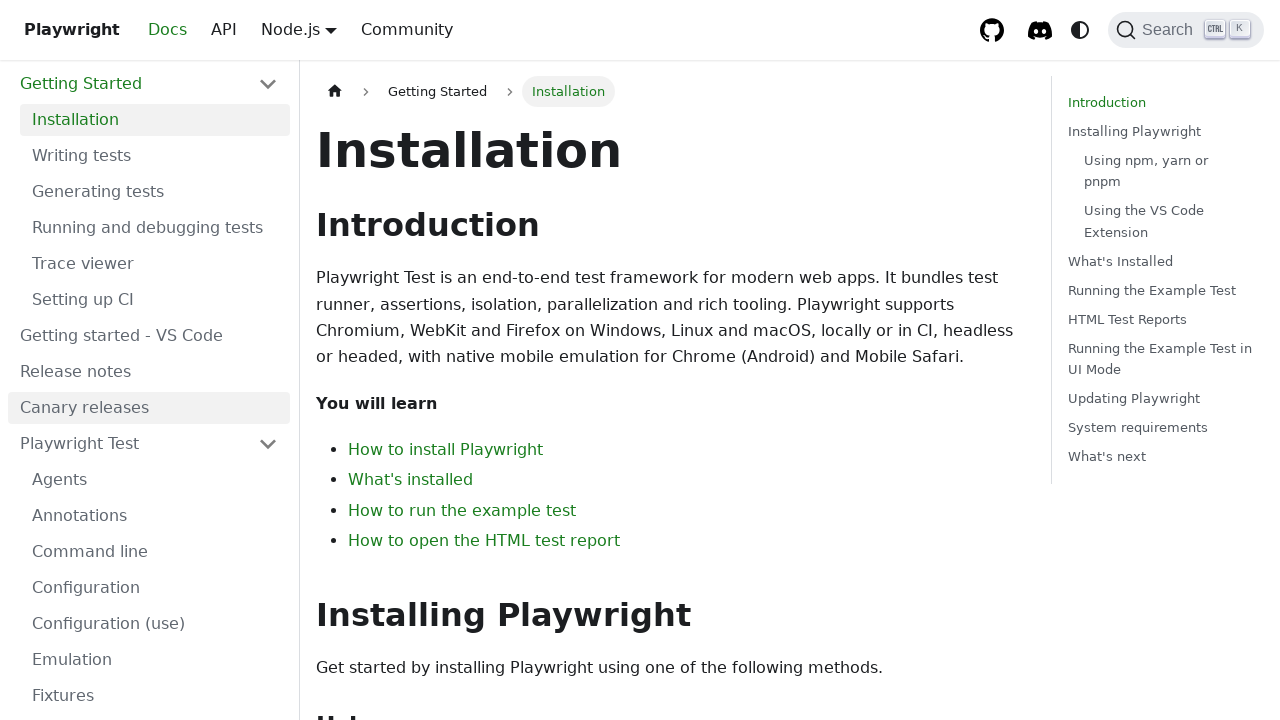

Installation heading is now visible
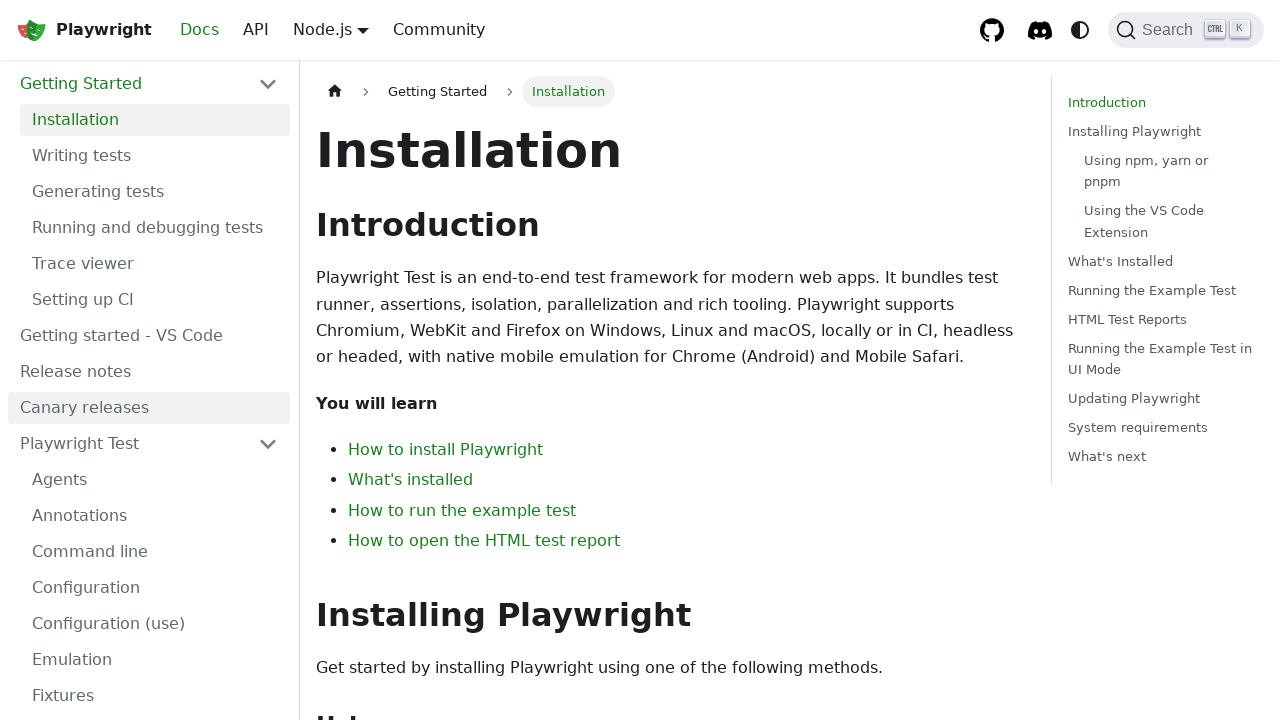

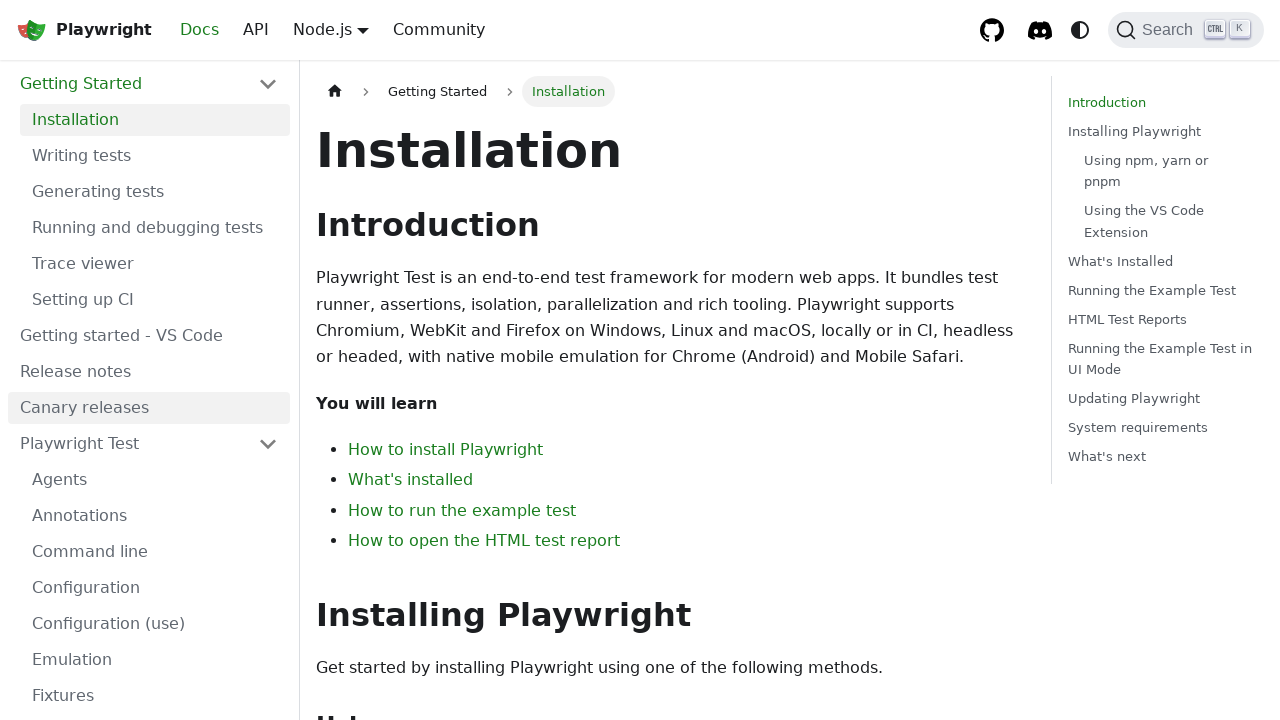